Tests radio button functionality by selecting the "Red" color radio button and the "Hockey" sport radio button, verifying they can be clicked and checked.

Starting URL: https://practice.cydeo.com/radio_buttons

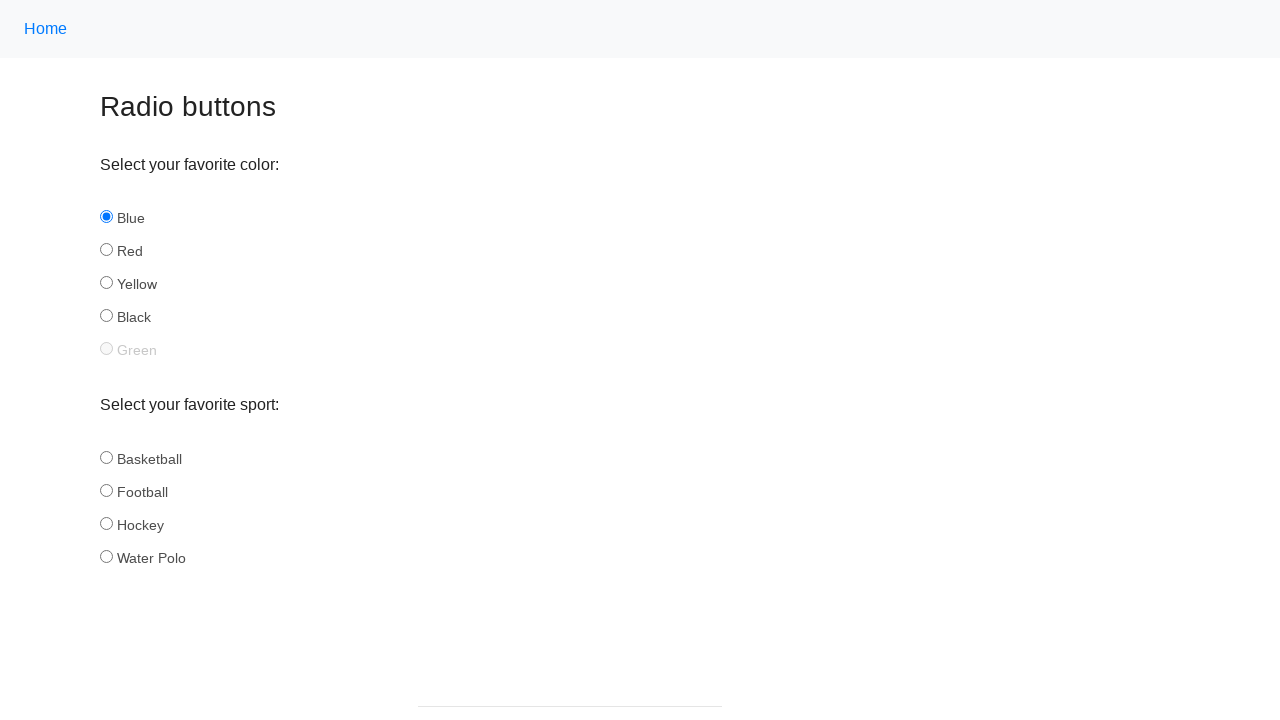

Clicked the Red radio button at (106, 250) on #red
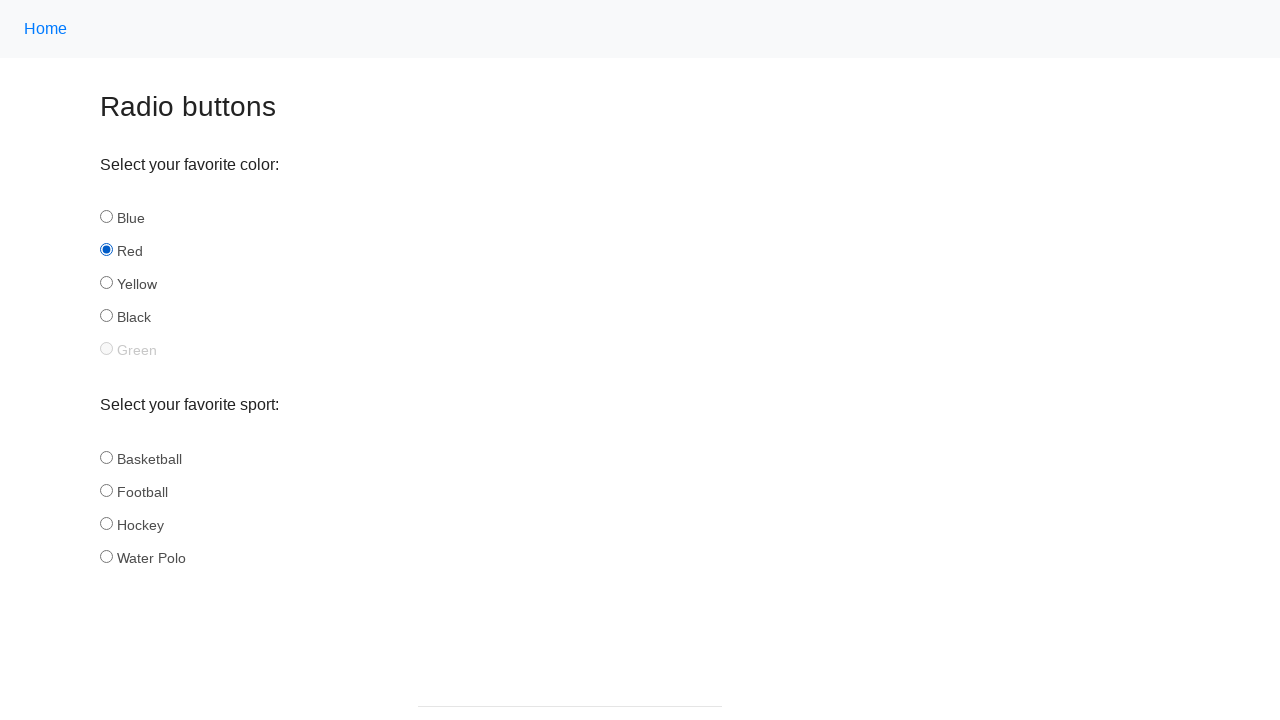

Retrieved Red text content
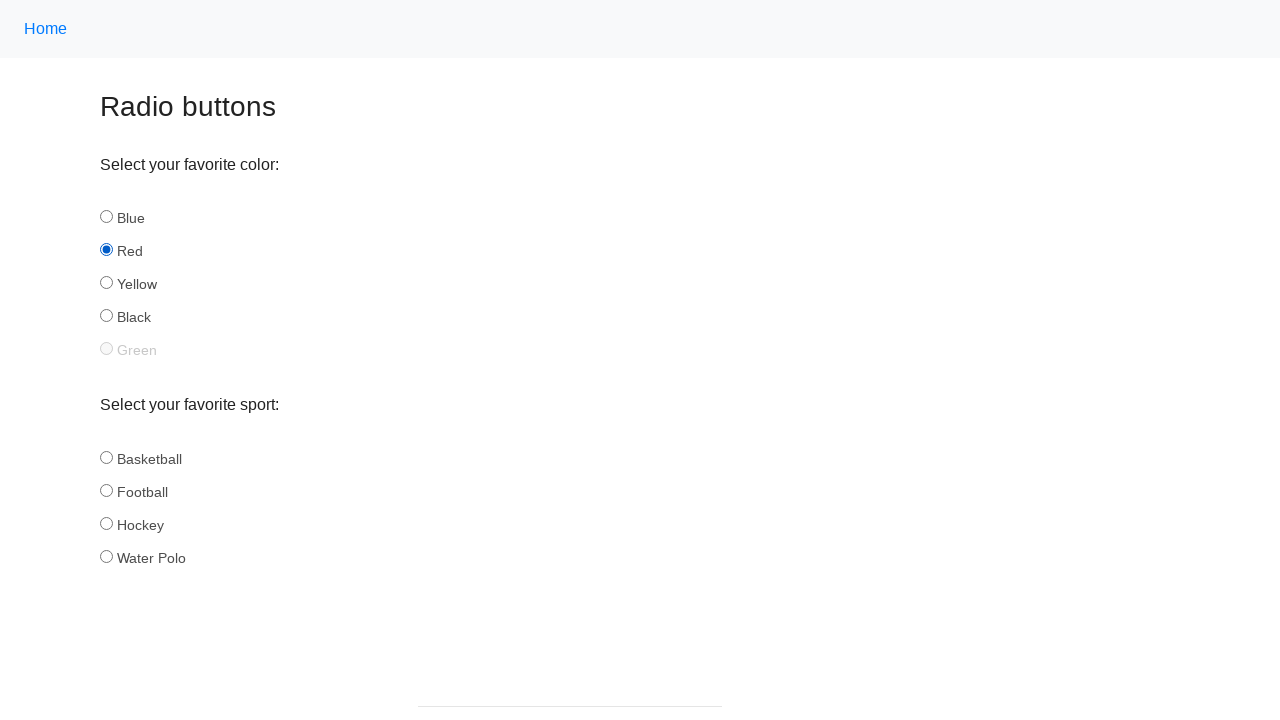

Located the Hockey radio button
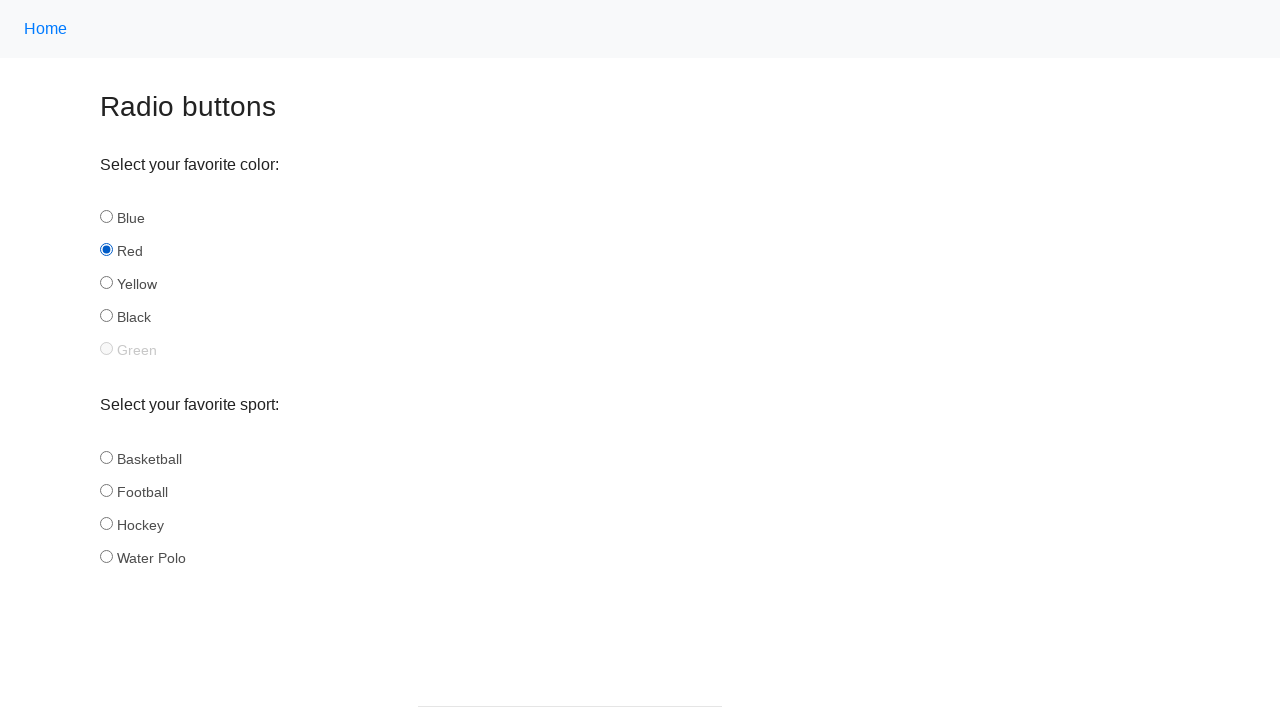

Checked initial Hockey radio button state
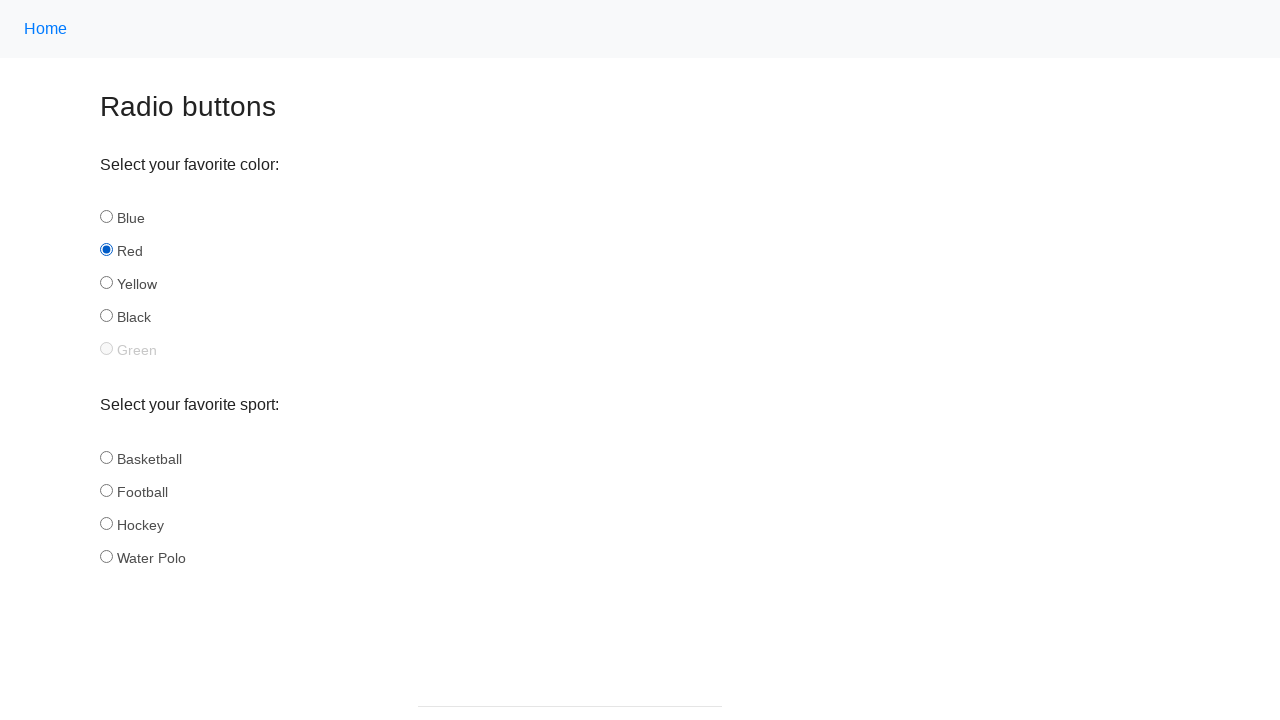

Checked the Hockey radio button at (106, 523) on internal:role=radio[name="Hockey"i]
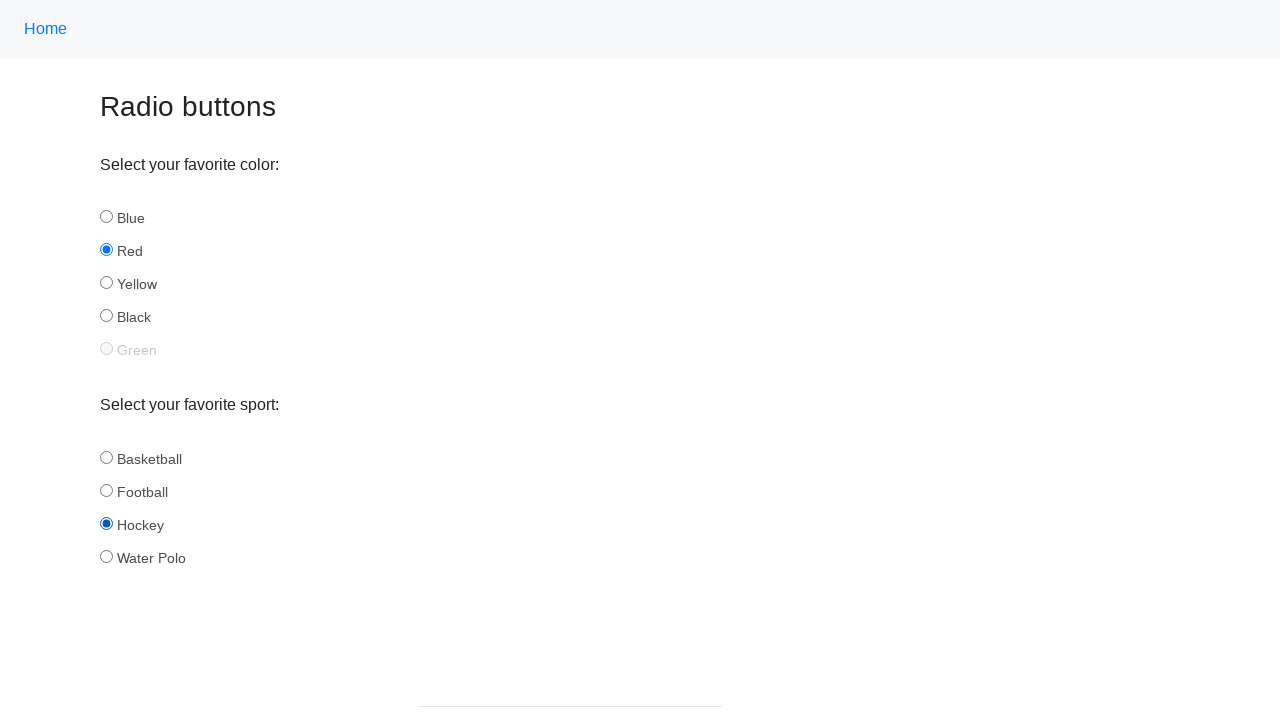

Verified Hockey radio button is now checked
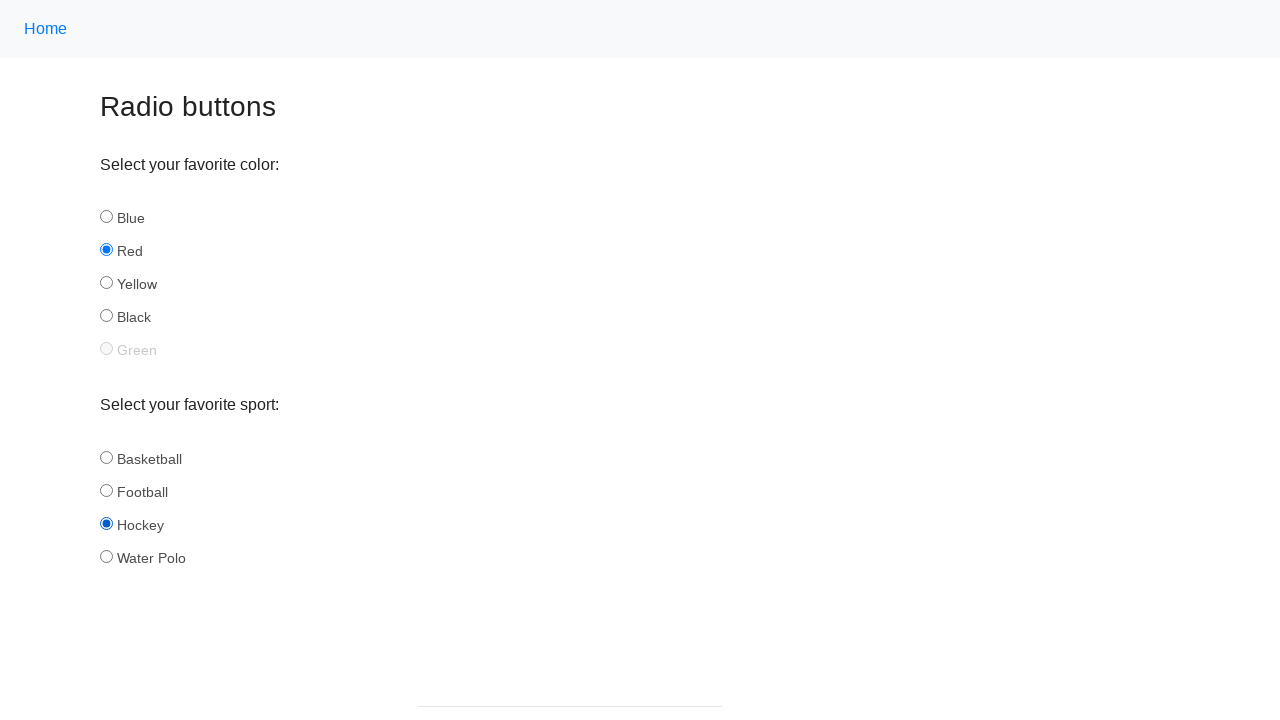

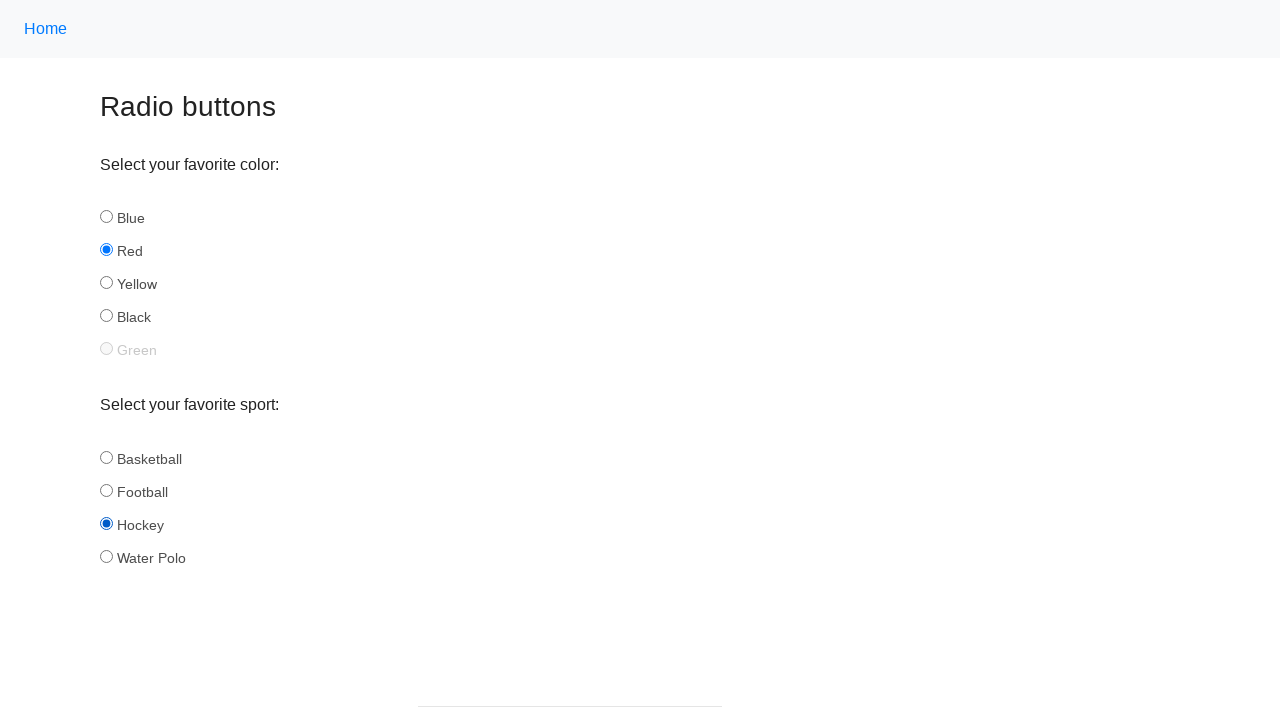